Navigates to a Selenium course content page and verifies that content elements are present on the page.

Starting URL: http://greenstech.in/selenium-course-content.html

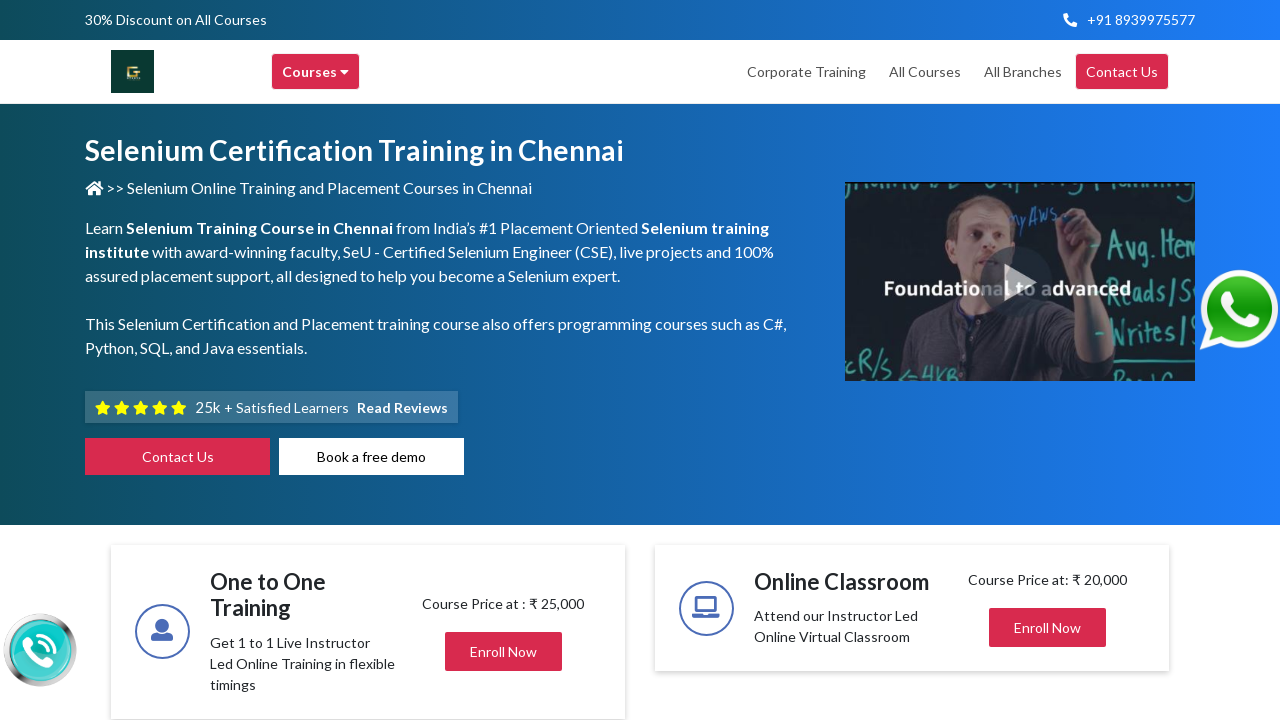

Waited for span elements to load on Selenium course content page
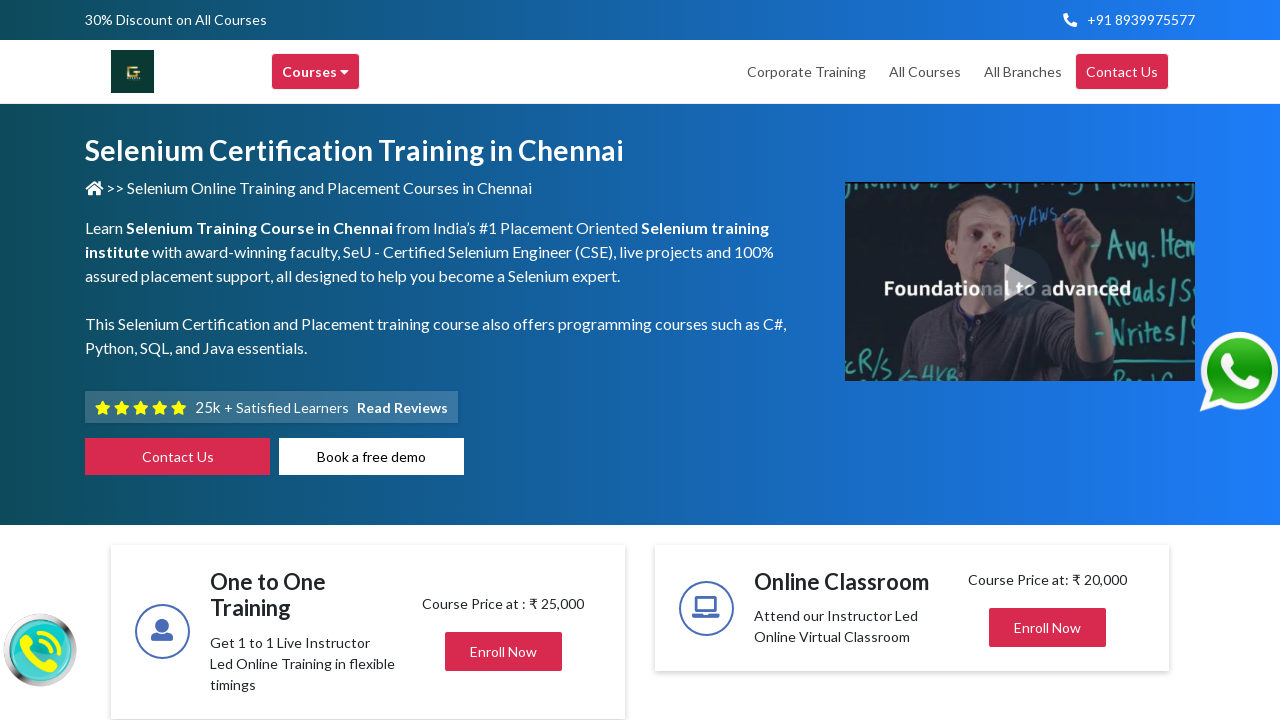

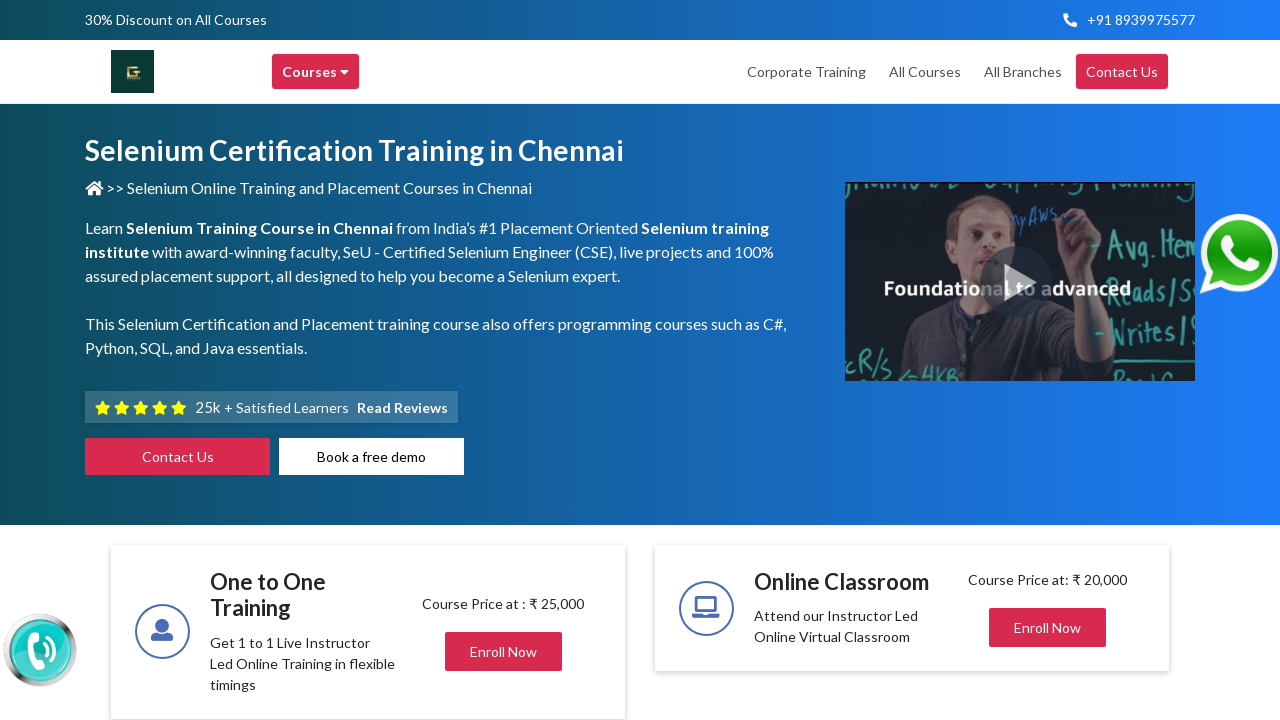